Tests the Home menu element by verifying it's visible and clickable, then clicks it

Starting URL: http://www.zombieipsum.com/

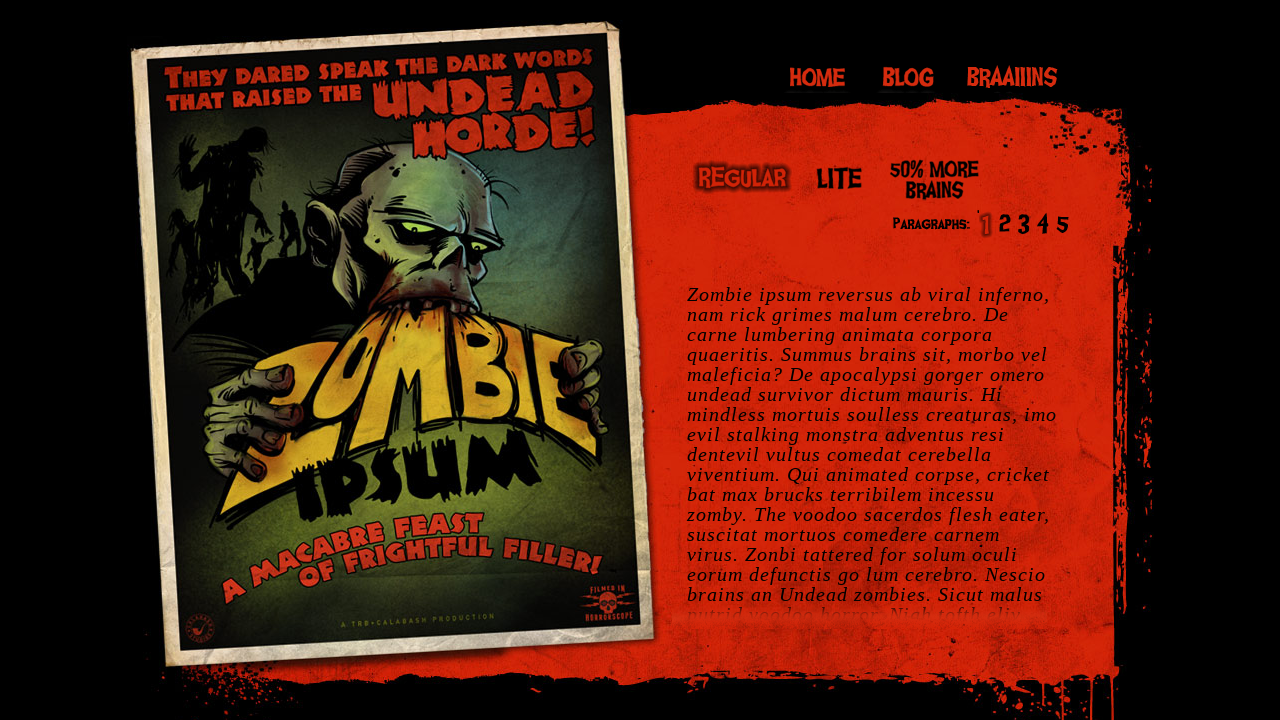

Home menu element is visible
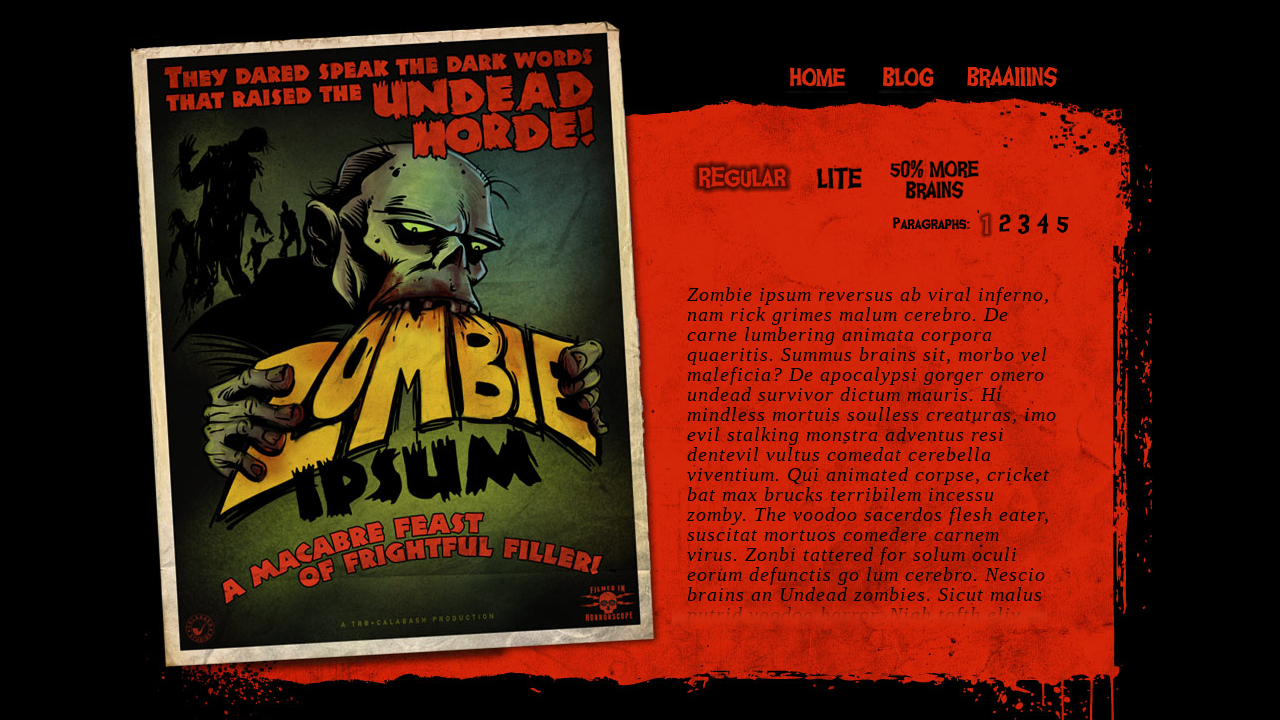

Clicked Home menu element at (808, 76) on #menu-item-54
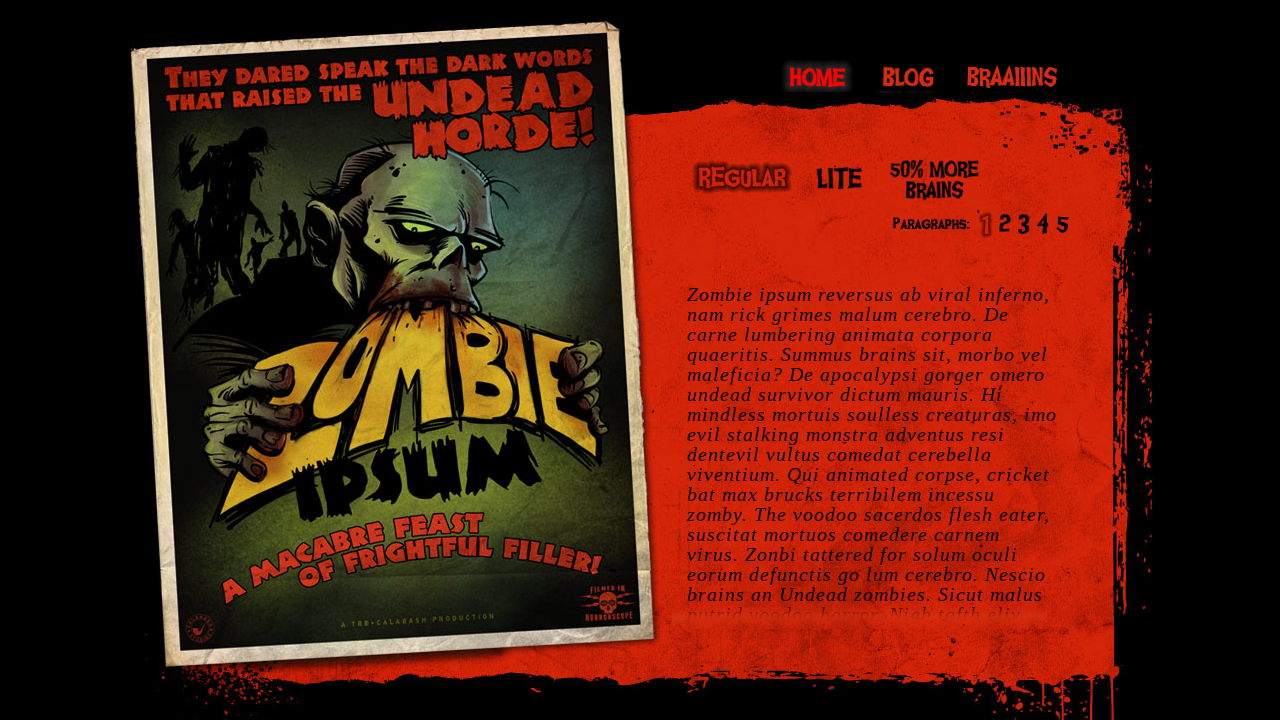

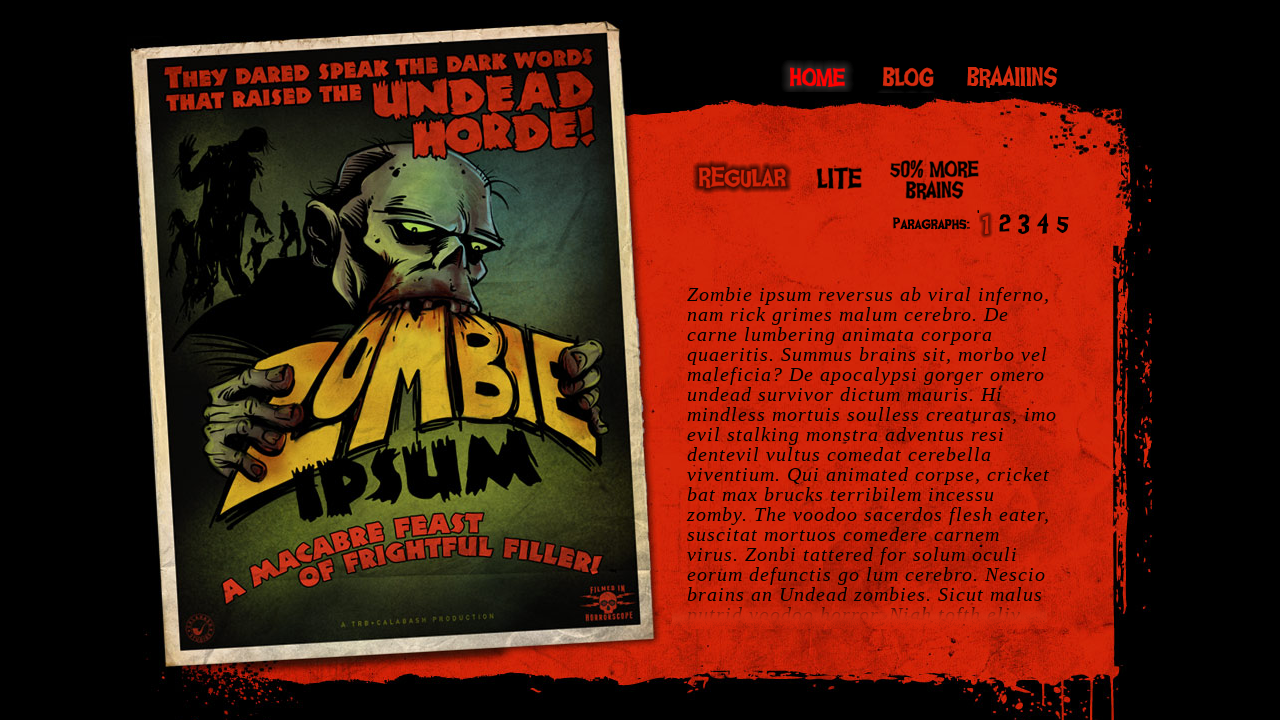